Tests JavaScript alert popup handling by clicking a button that triggers an alert and then accepting/dismissing the alert dialog.

Starting URL: http://omayo.blogspot.com/

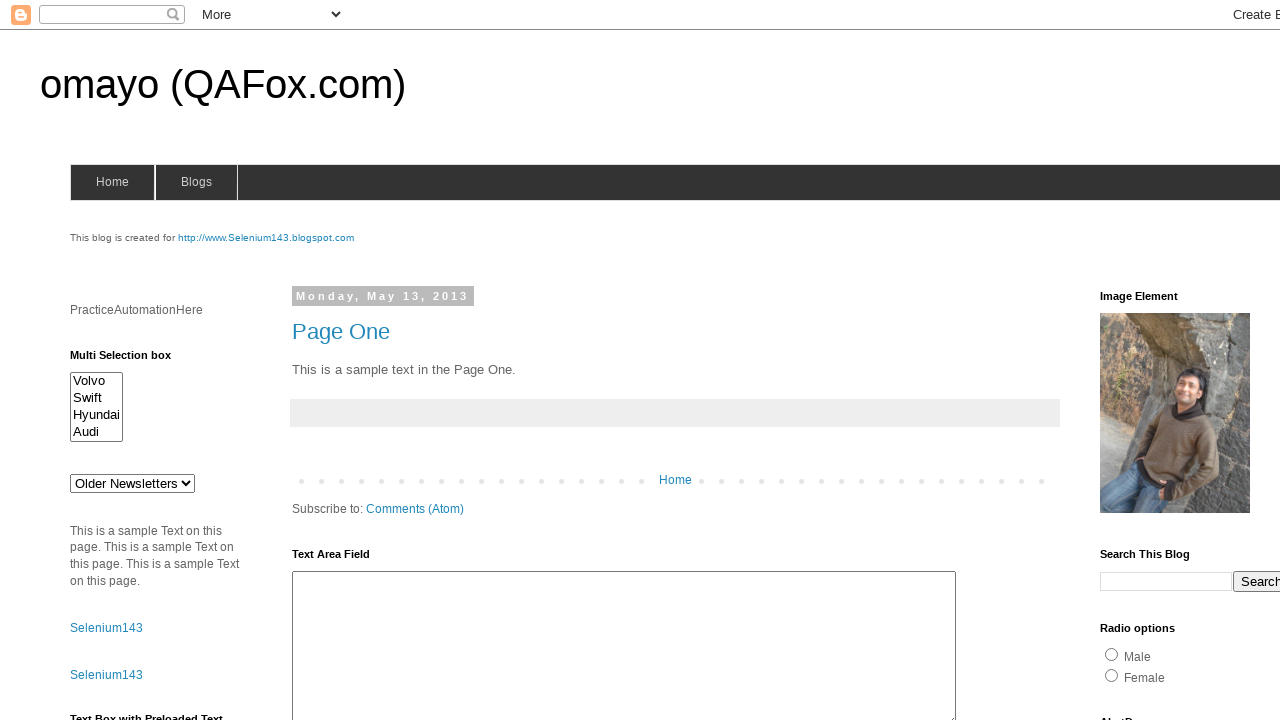

Clicked button to trigger JavaScript alert popup at (1154, 361) on #alert1
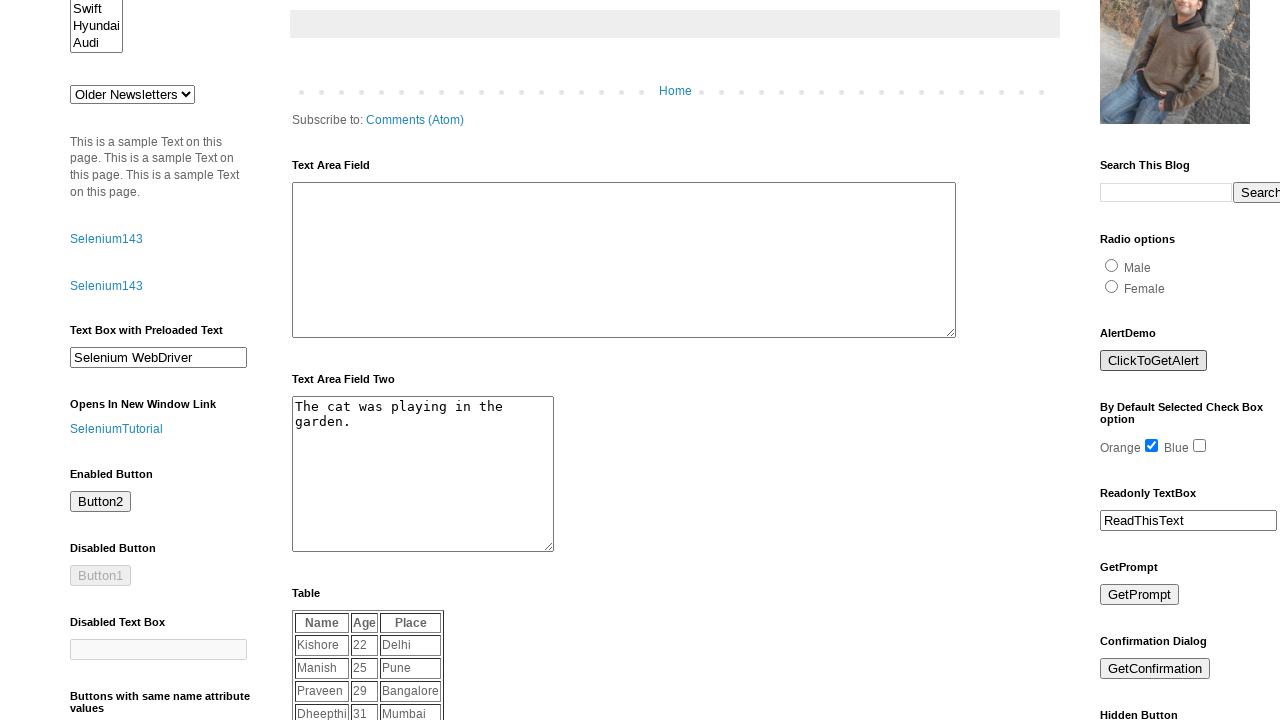

Set up dialog handler to accept alert
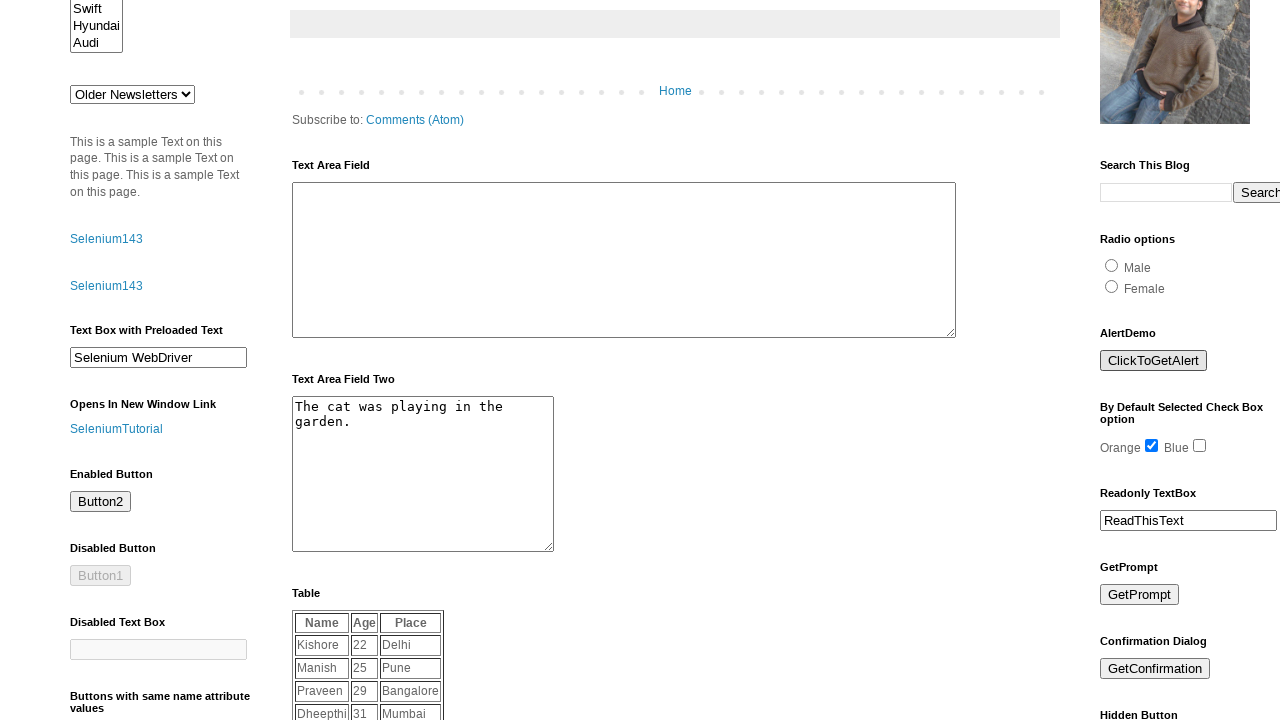

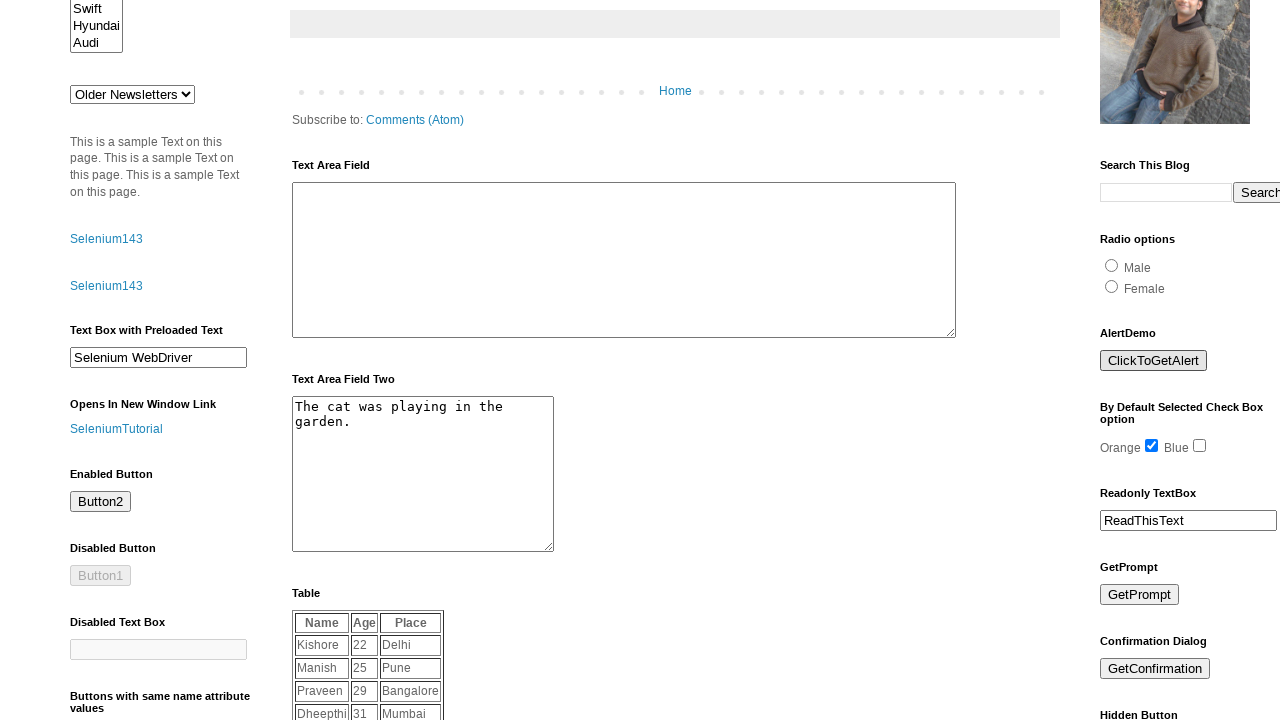